Tests an architecture portfolio site by checking page content loads correctly, verifying search functionality works, and testing mobile responsiveness by resizing the viewport and interacting with the search bar.

Starting URL: https://bob-takuya.github.io/archi-site/#/architecture

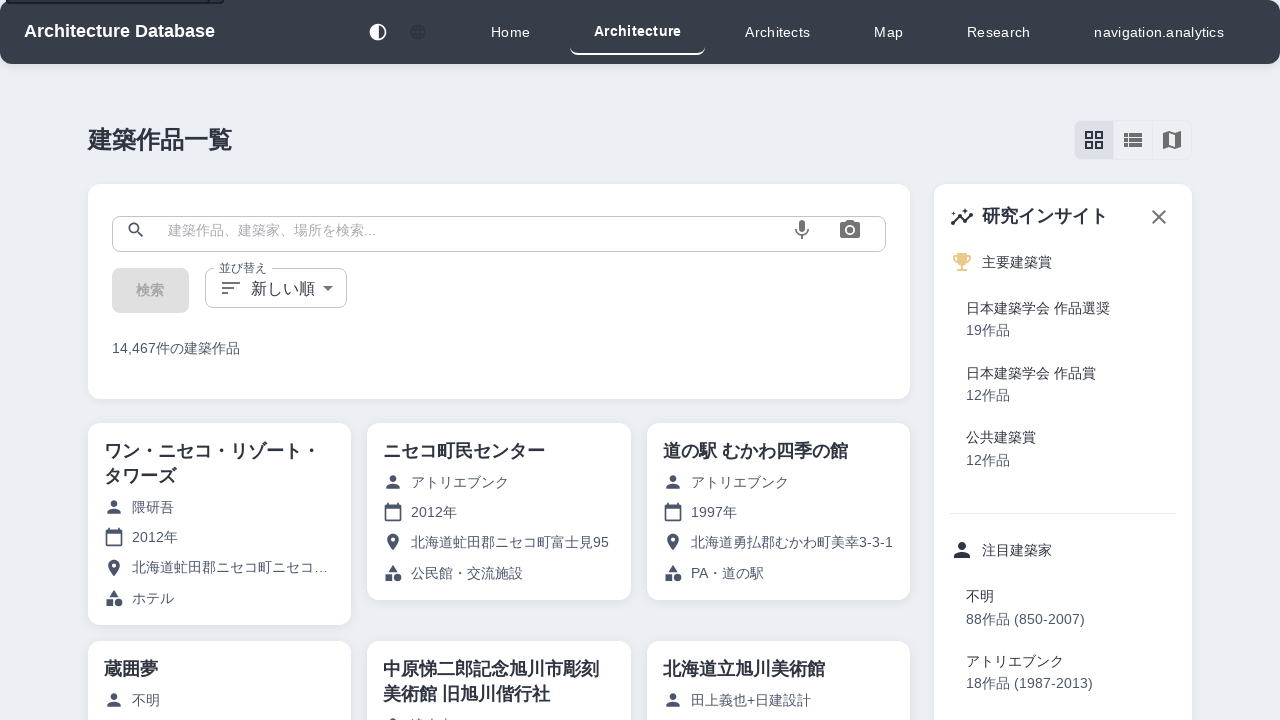

Waited 5 seconds for React to render
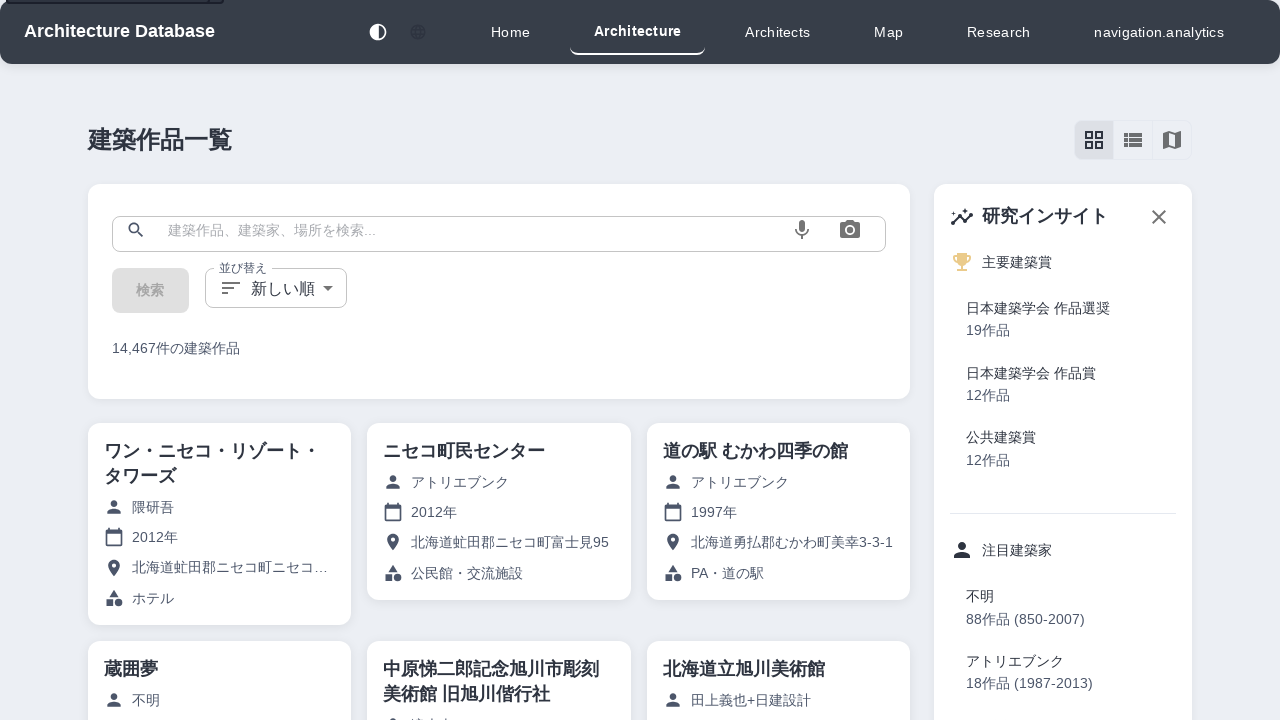

Page title (h1) loaded successfully
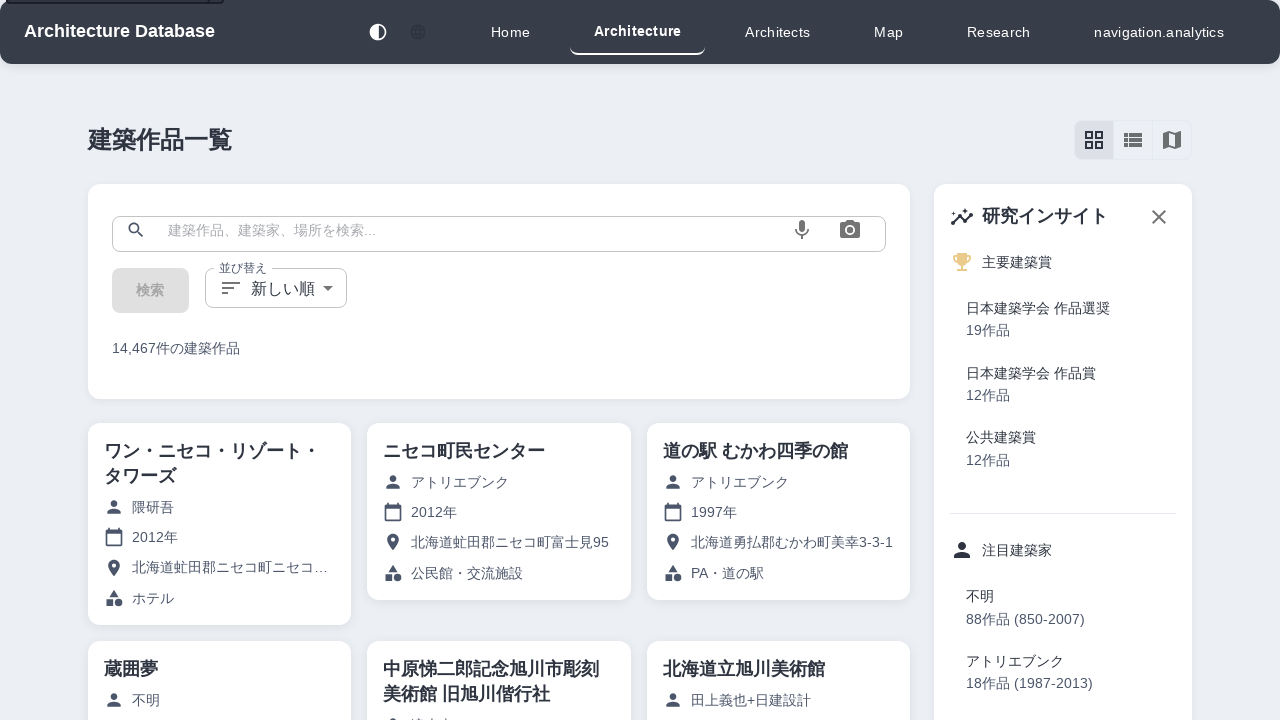

Architecture cards loaded on the page
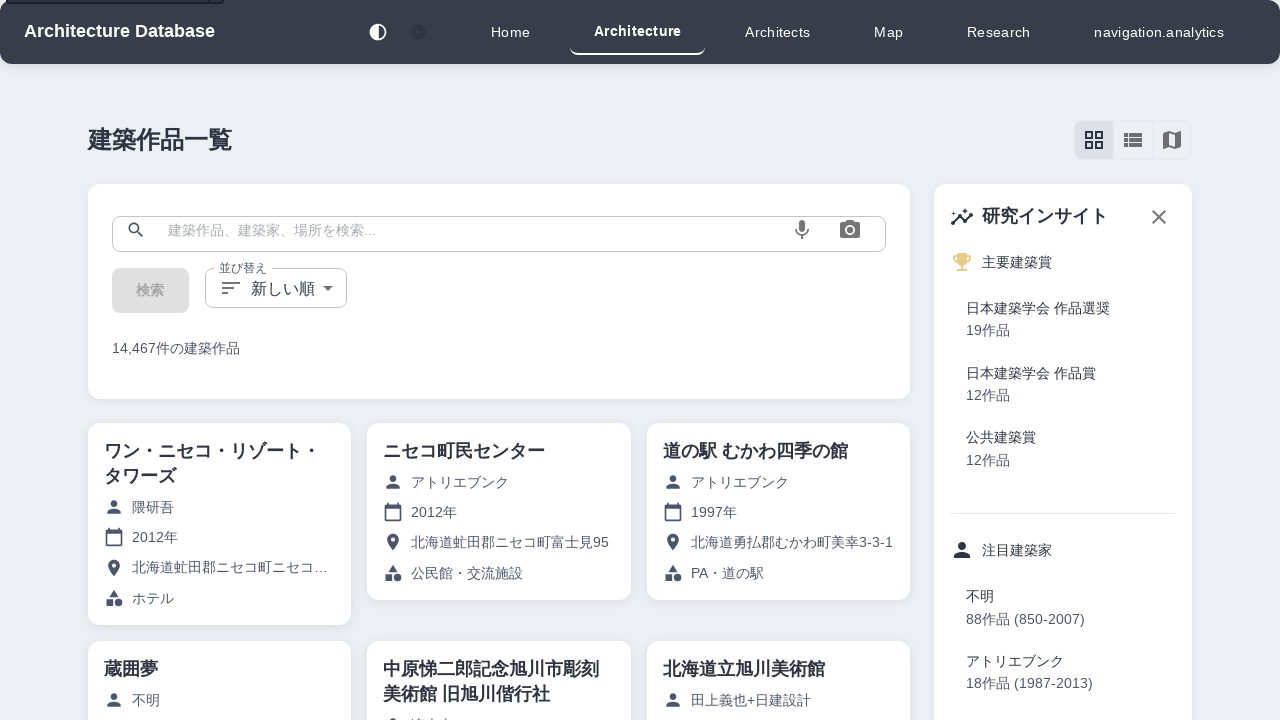

Search input field is visible
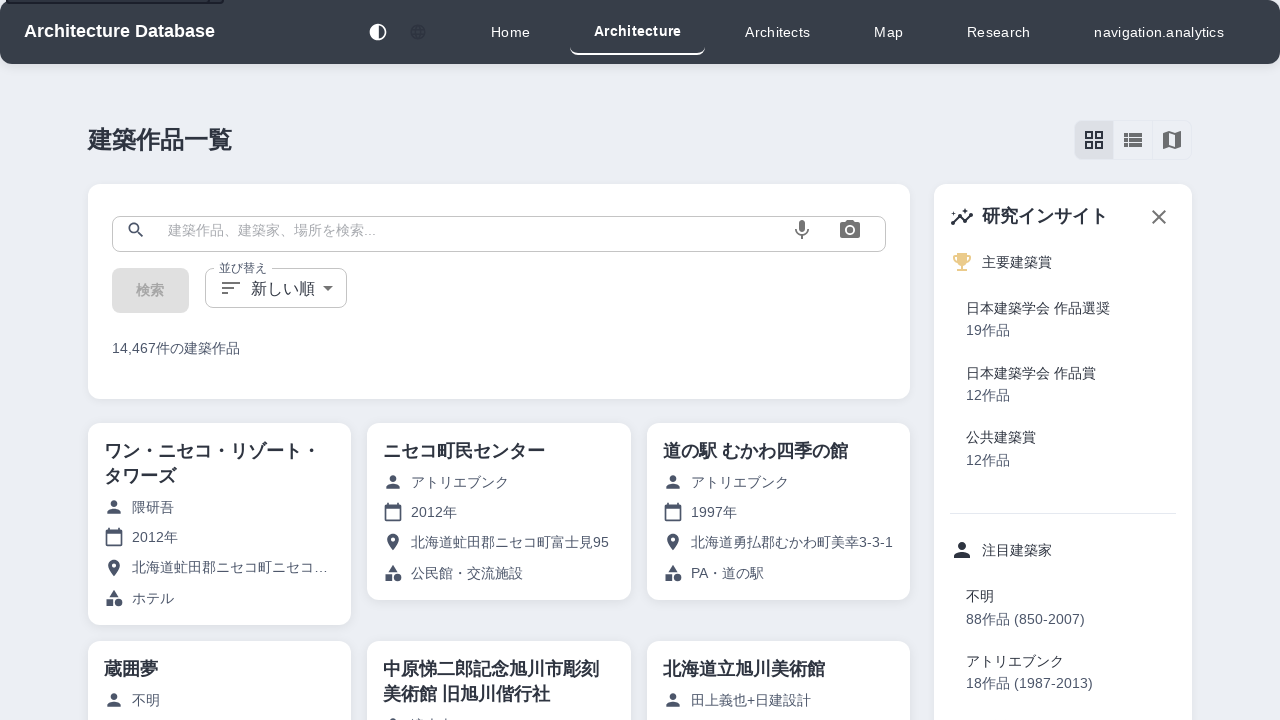

Resized viewport to mobile size (375x667)
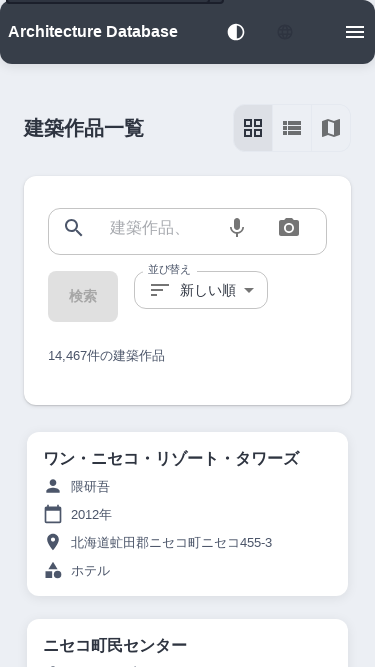

Waited 1 second for mobile layout to stabilize
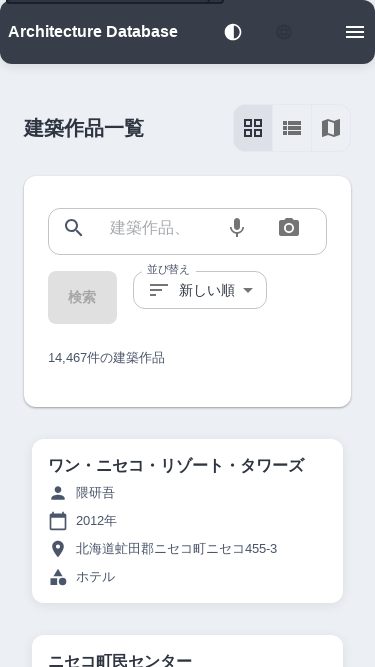

Located search bar with Japanese placeholder
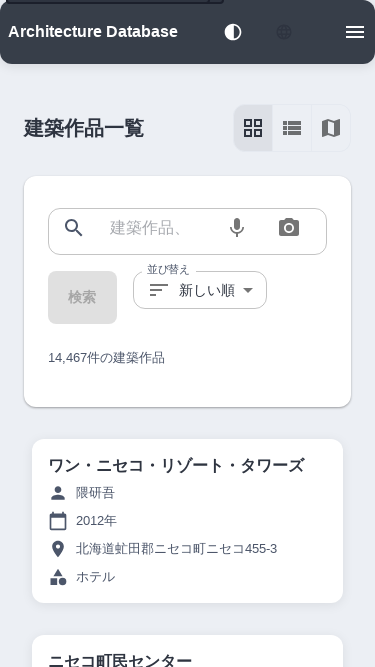

Clicked on search bar at (150, 228) on input[placeholder*='検索']
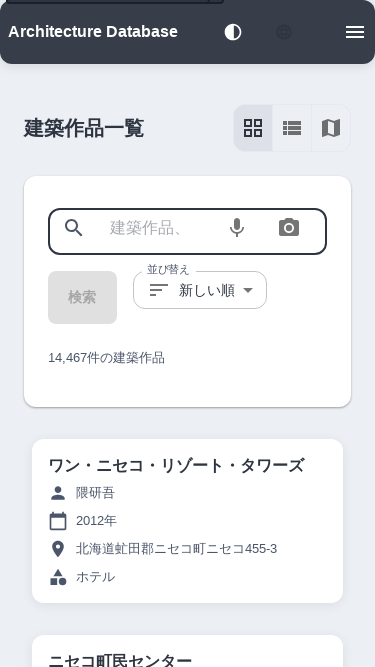

Filled search bar with '東京' (Tokyo) on input[placeholder*='検索']
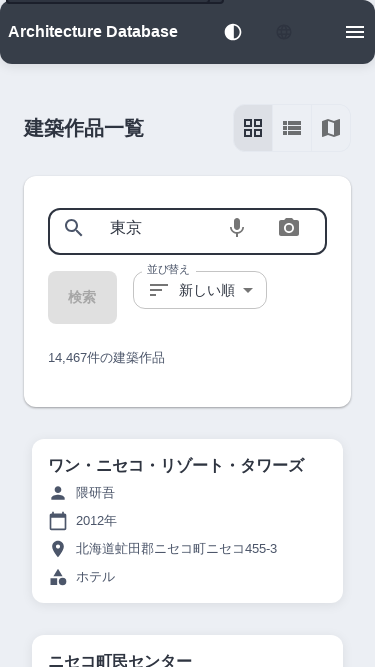

Waited 2 seconds for search results to load
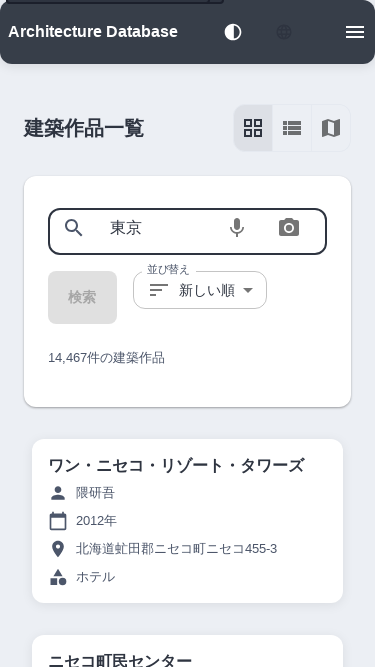

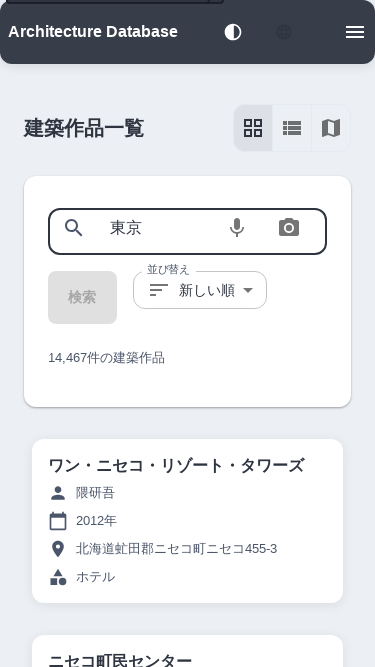